Tests handling of multiple browser dialog types (alert, confirm, prompt) using event listeners, accepting the first confirm dialog, dismissing the second, and entering text in the prompt dialog.

Starting URL: https://leafground.com/alert.xhtml

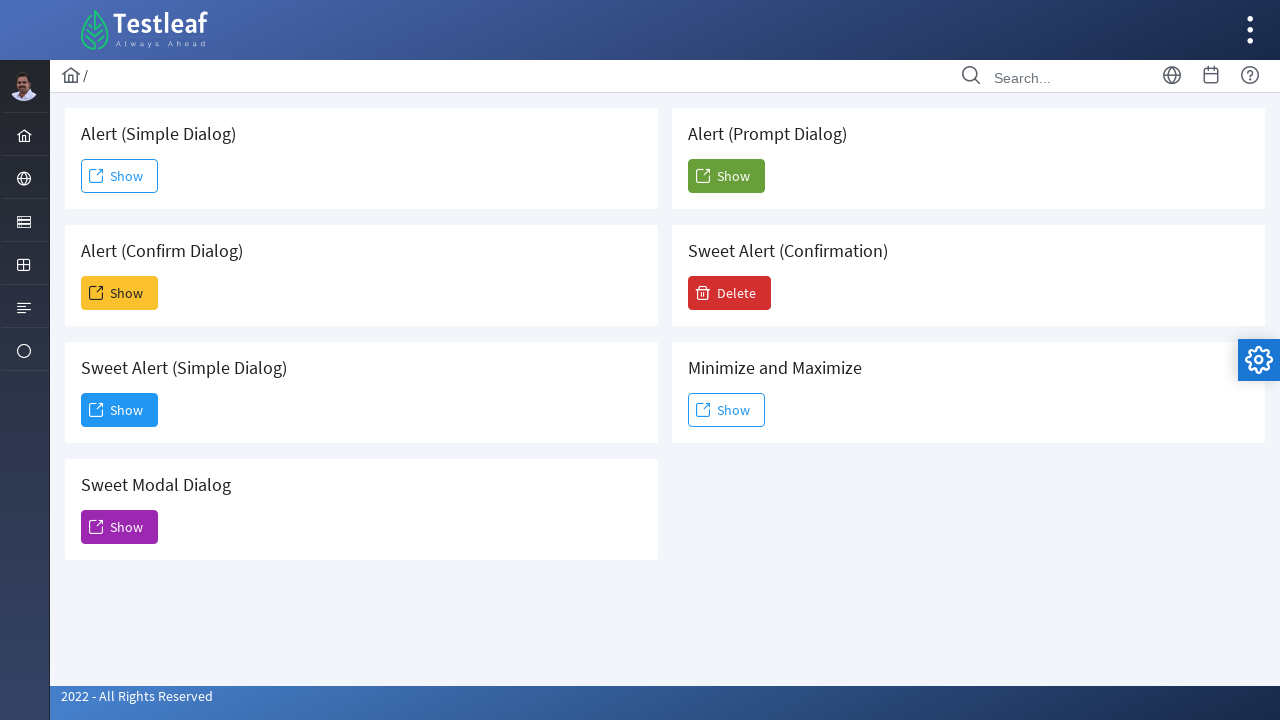

Set up dialog event listener to handle all dialog types
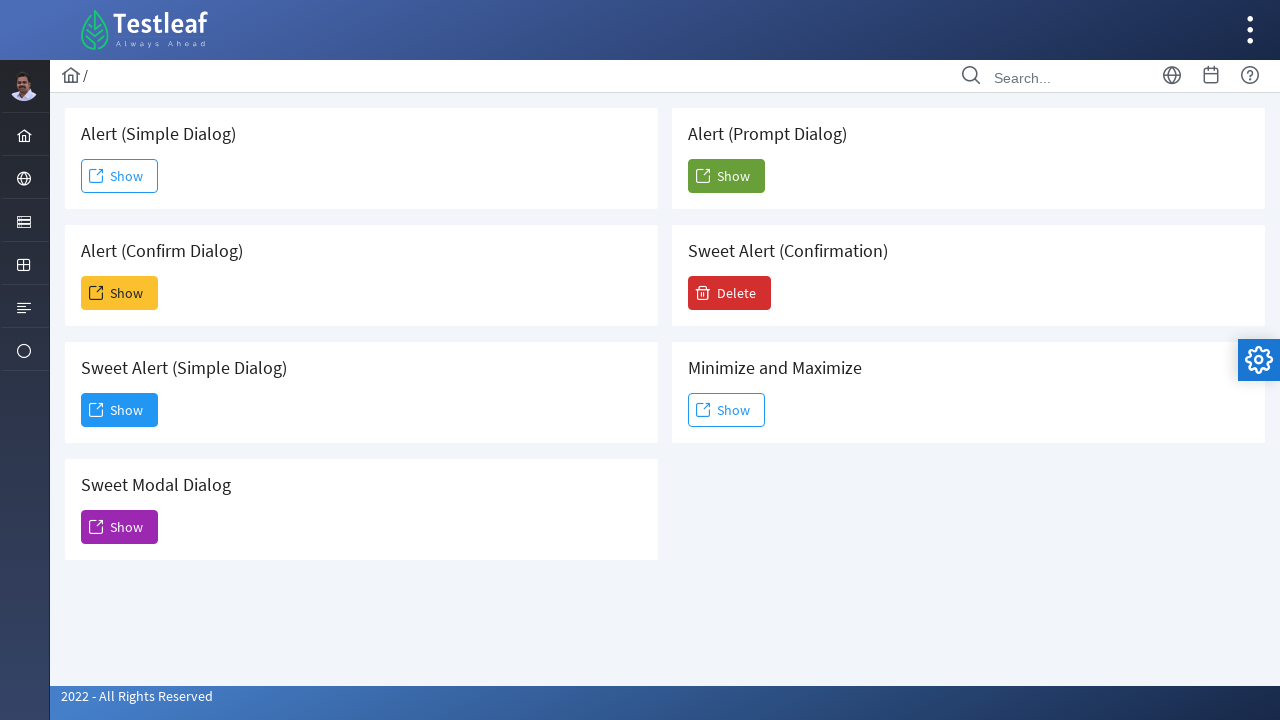

Clicked Show button to trigger simple alert dialog at (120, 176) on text=Show >> nth=0
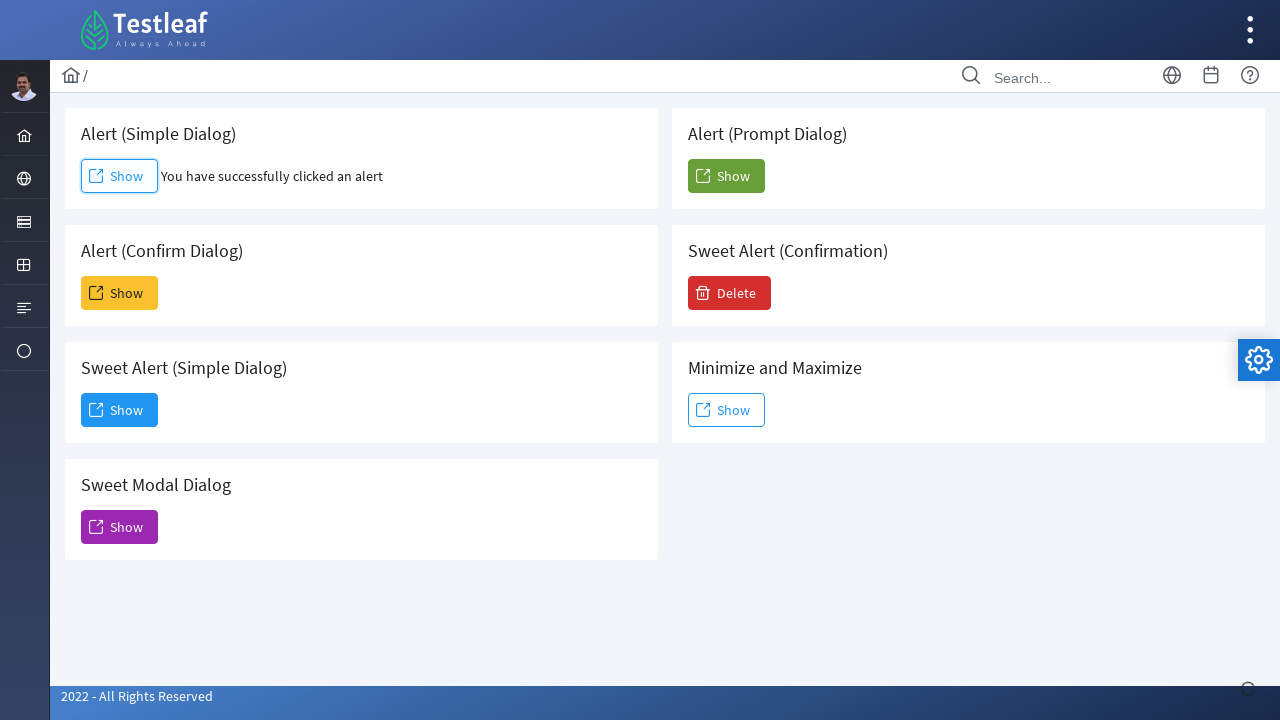

Waited 2 seconds for alert to be dismissed
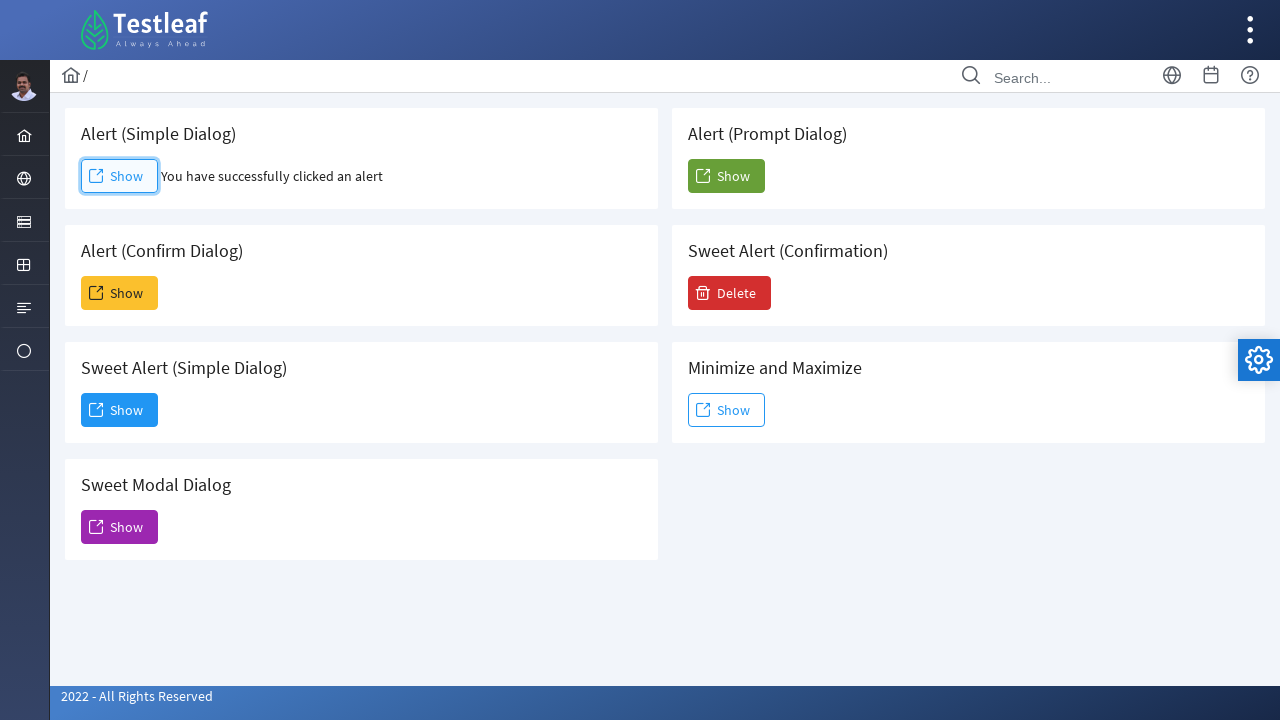

Clicked Show button to trigger first confirm dialog at (120, 293) on .card >> internal:has-text="Confirm Dialog"i >> xpath=//span[text()='Show']
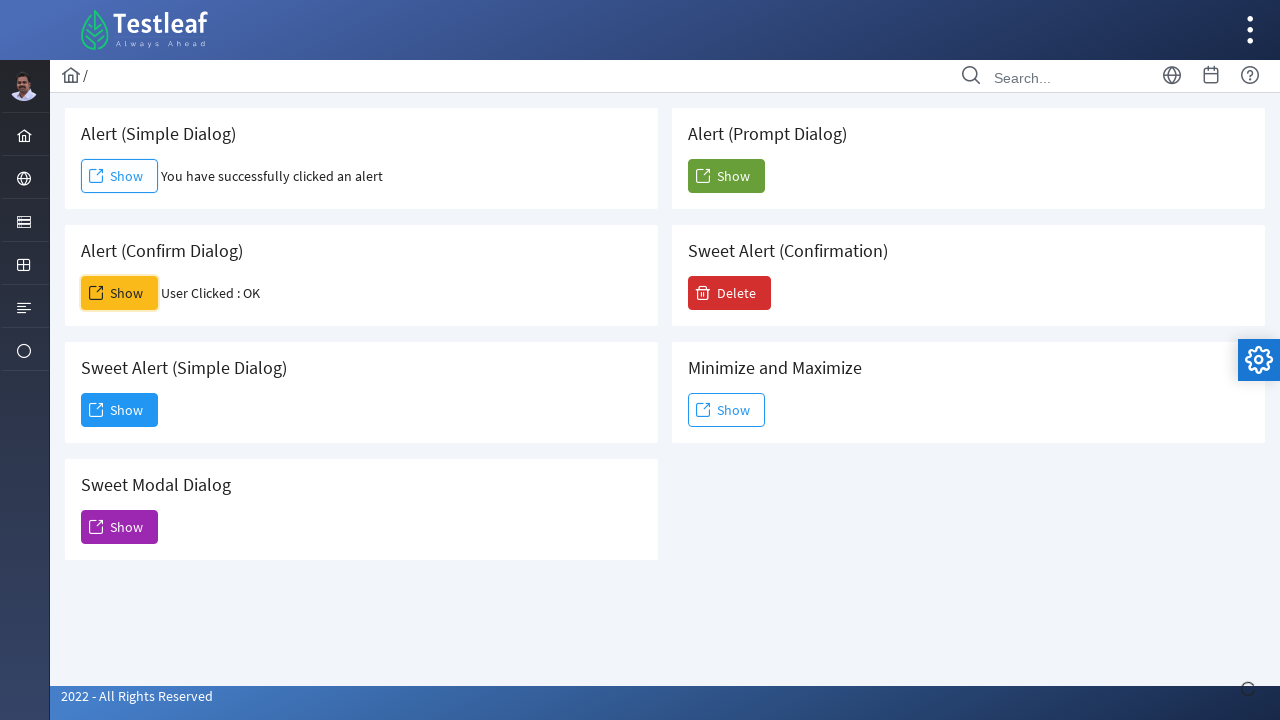

Waited 2 seconds for first confirm dialog to be accepted
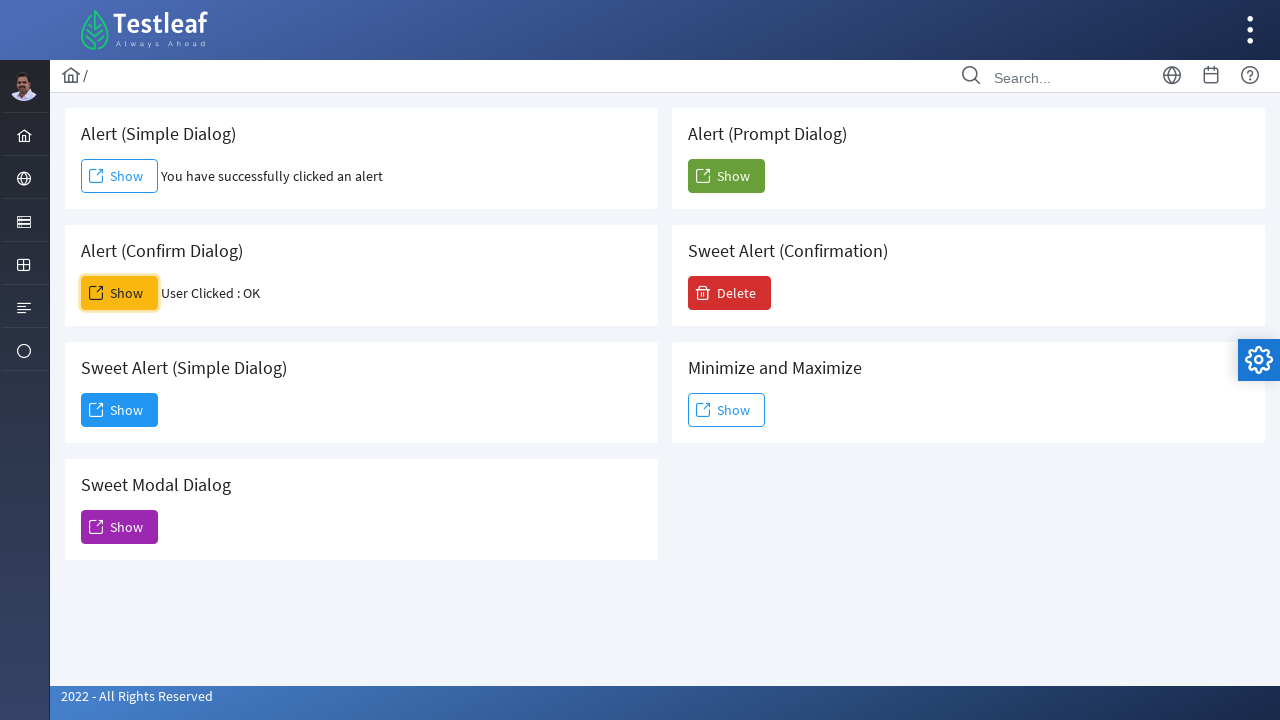

Clicked Show button to trigger second confirm dialog at (120, 293) on .card >> internal:has-text="Confirm Dialog"i >> xpath=//span[text()='Show']
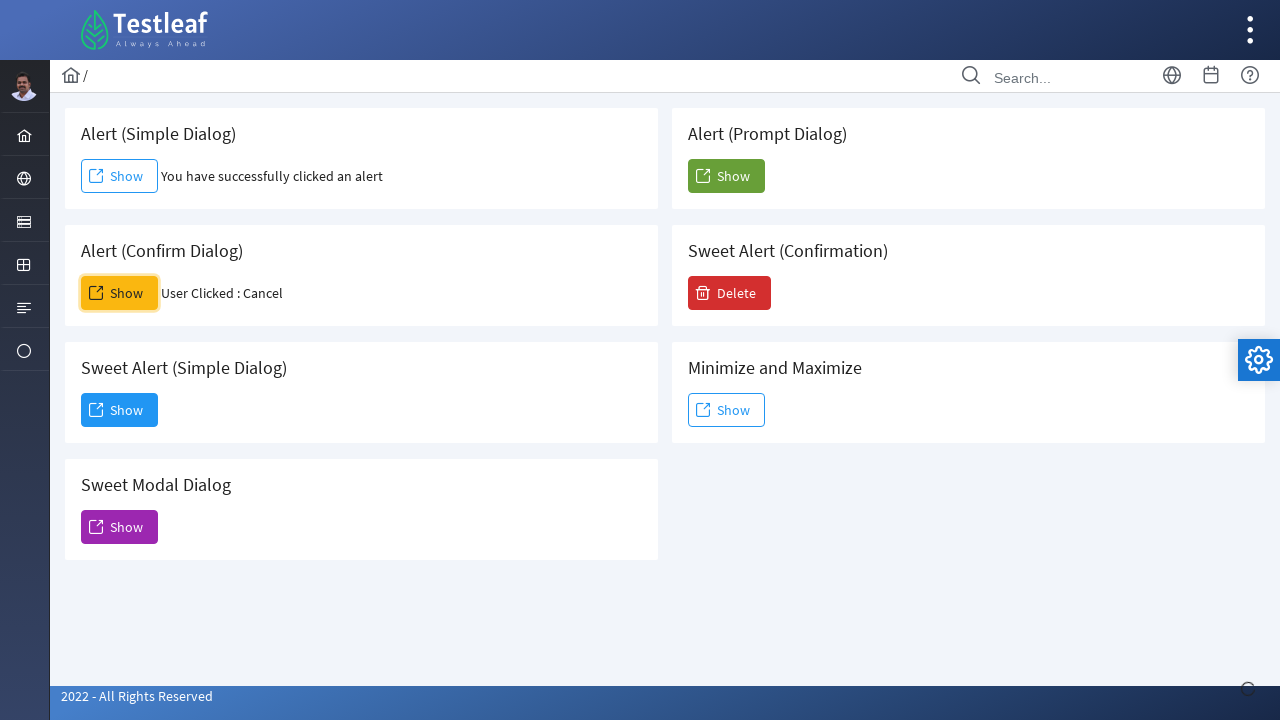

Waited 2 seconds for second confirm dialog to be dismissed
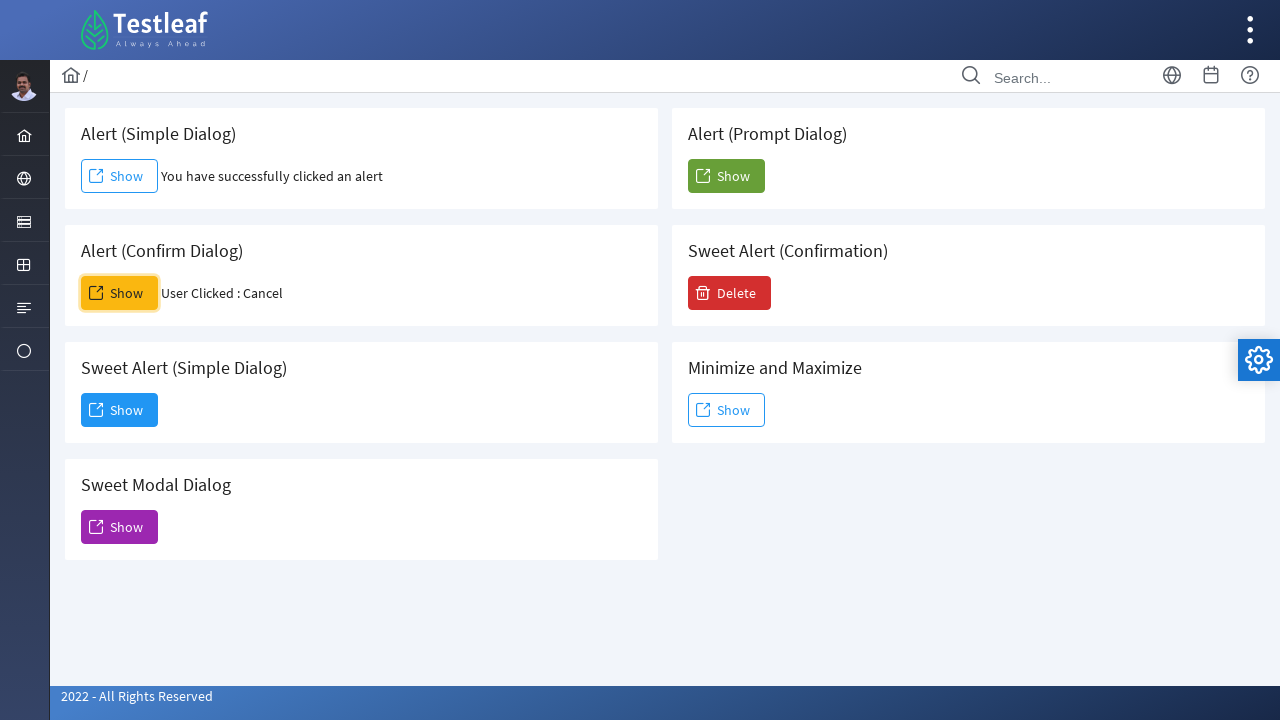

Clicked Show button to trigger prompt dialog at (726, 176) on .card >> internal:has-text="Prompt Dialog"i >> button >> internal:has-text="Show
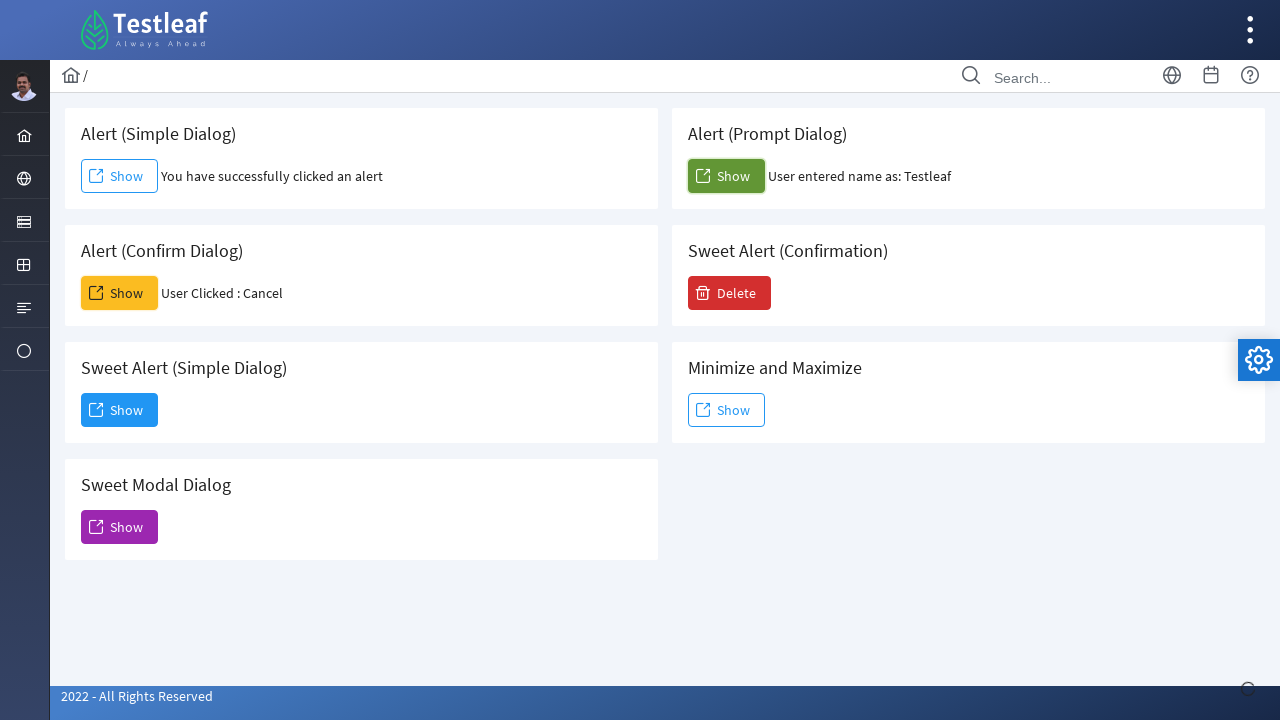

Waited 2 seconds for prompt dialog to be accepted with 'Testleaf' input
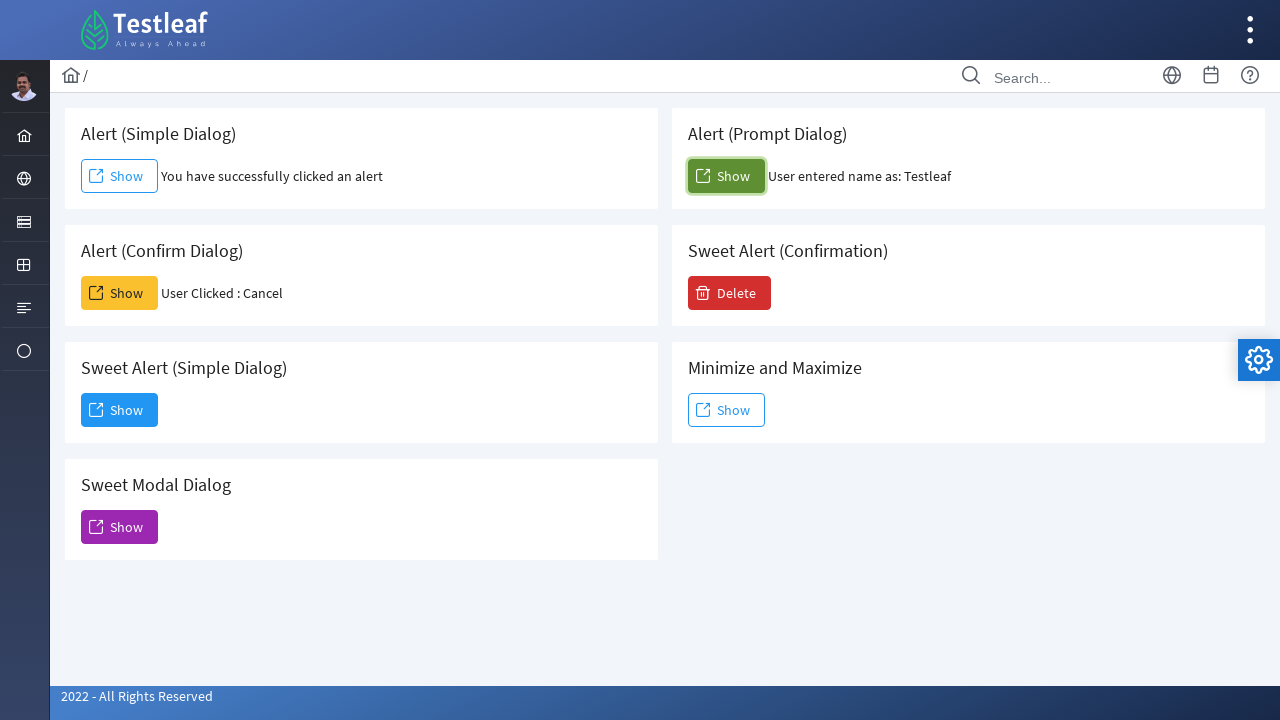

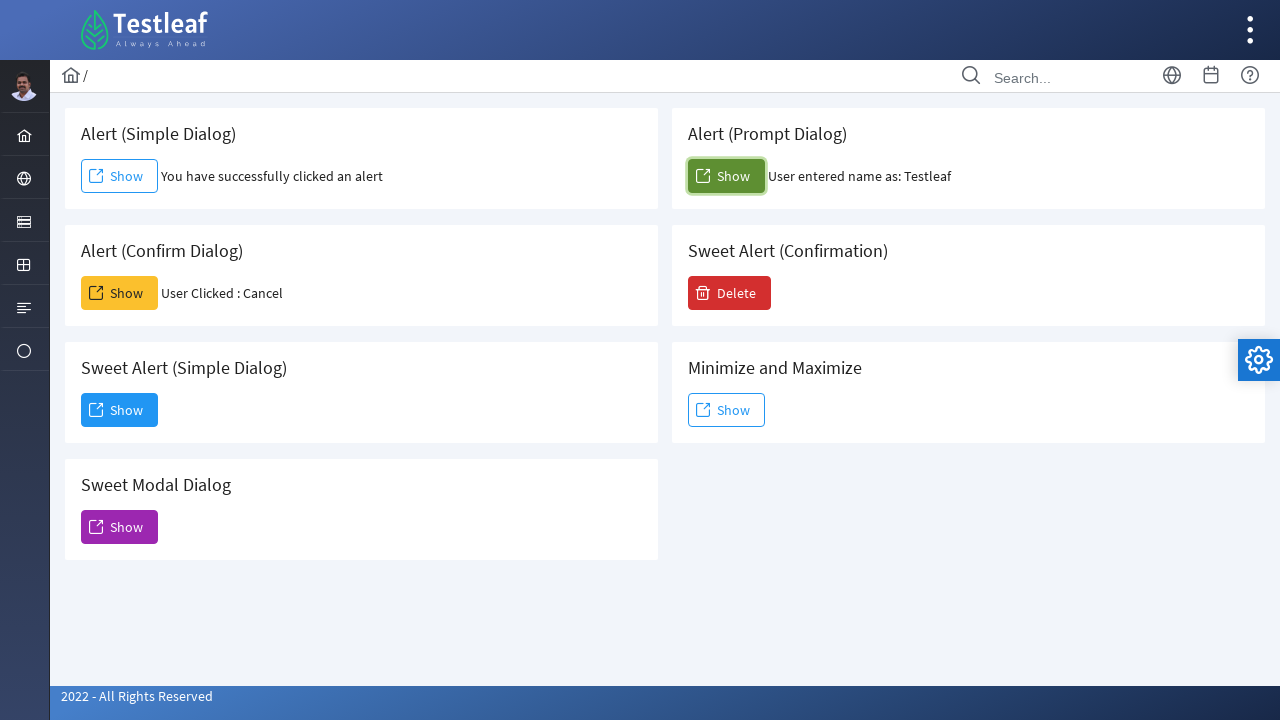